Tests opening a new browser tab and navigating to a different URL, then verifies the URL and title of the new tab along with the total number of tabs

Starting URL: https://the-internet.herokuapp.com/windows

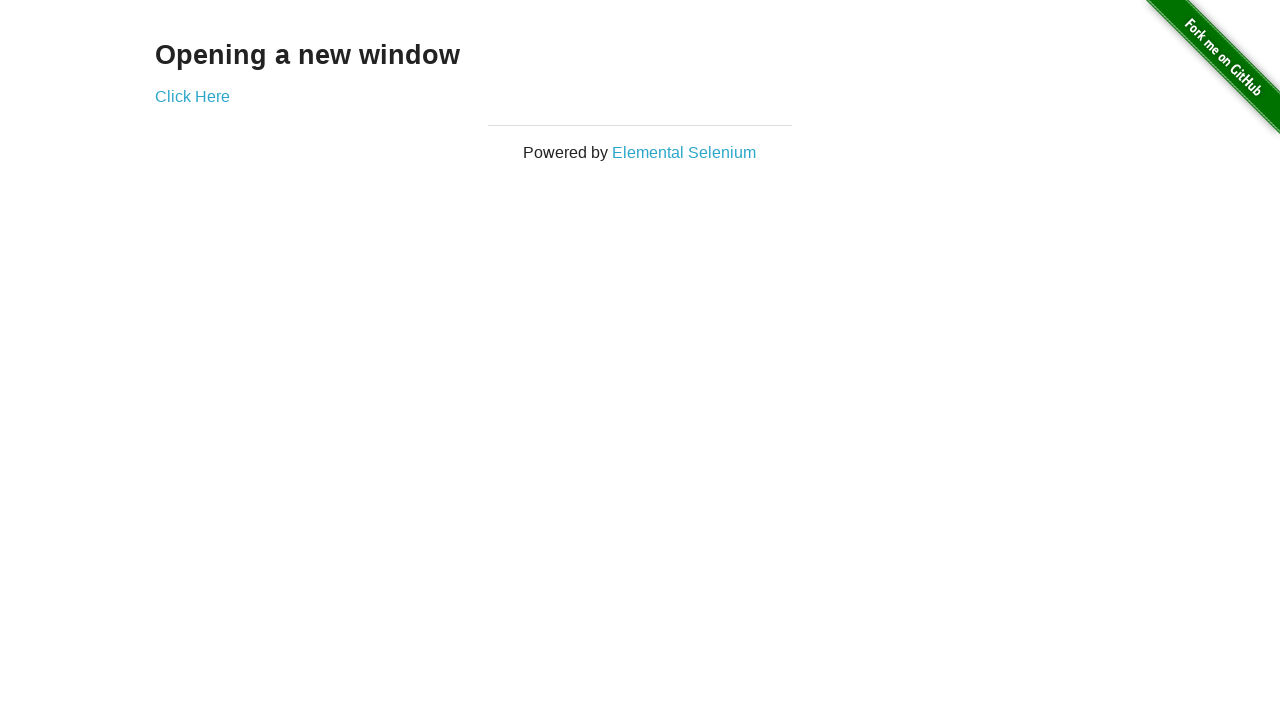

Verified initial page URL contains /windows
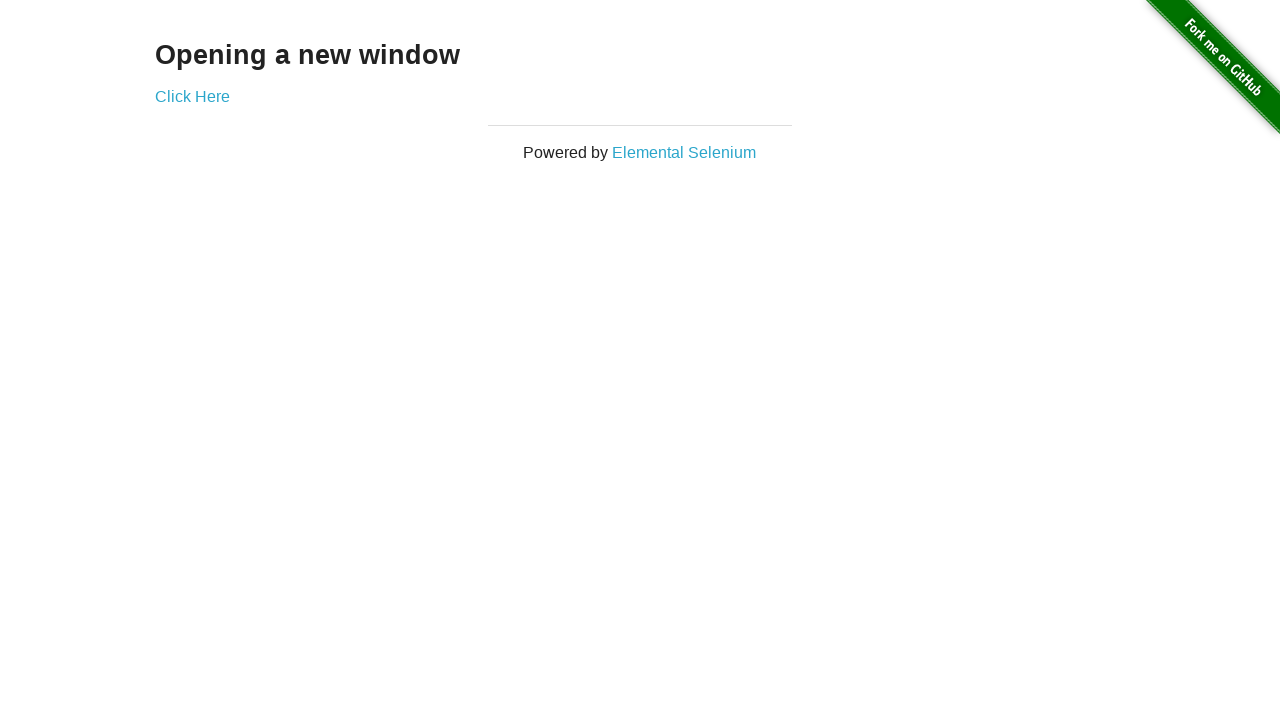

Verified initial page title is 'The Internet'
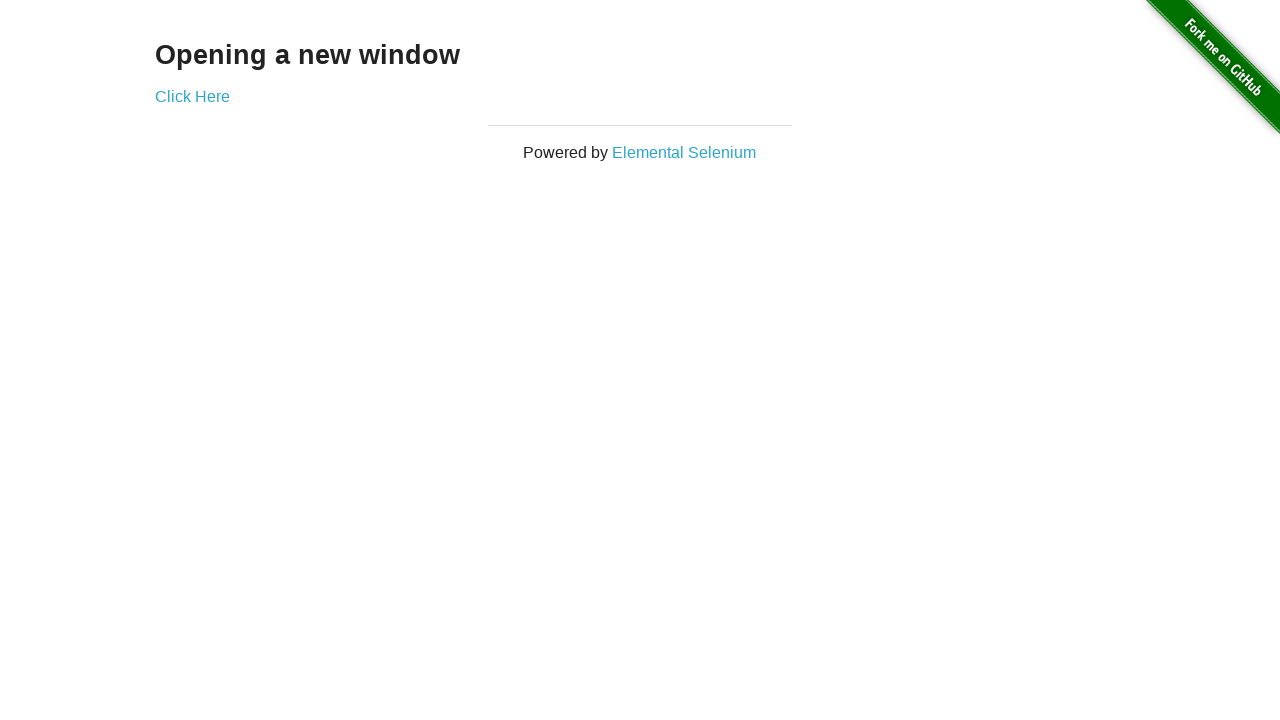

Opened a new browser tab
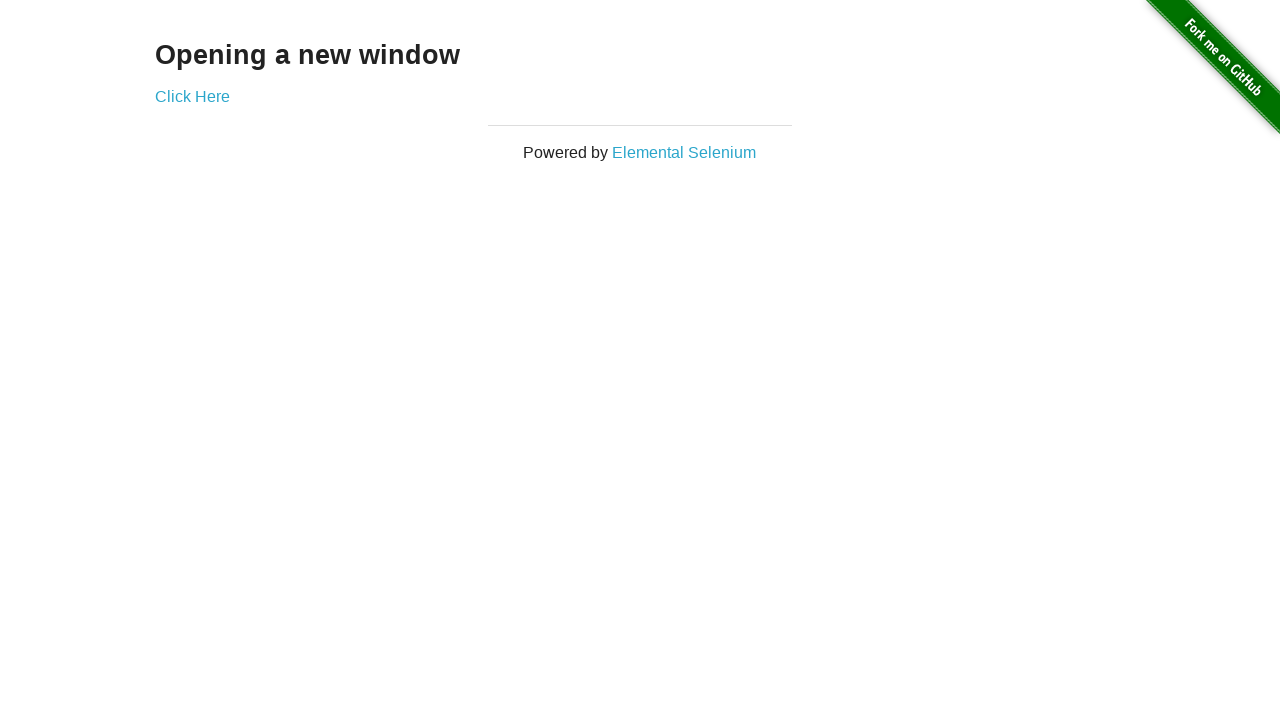

Navigated new tab to https://the-internet.herokuapp.com/typos
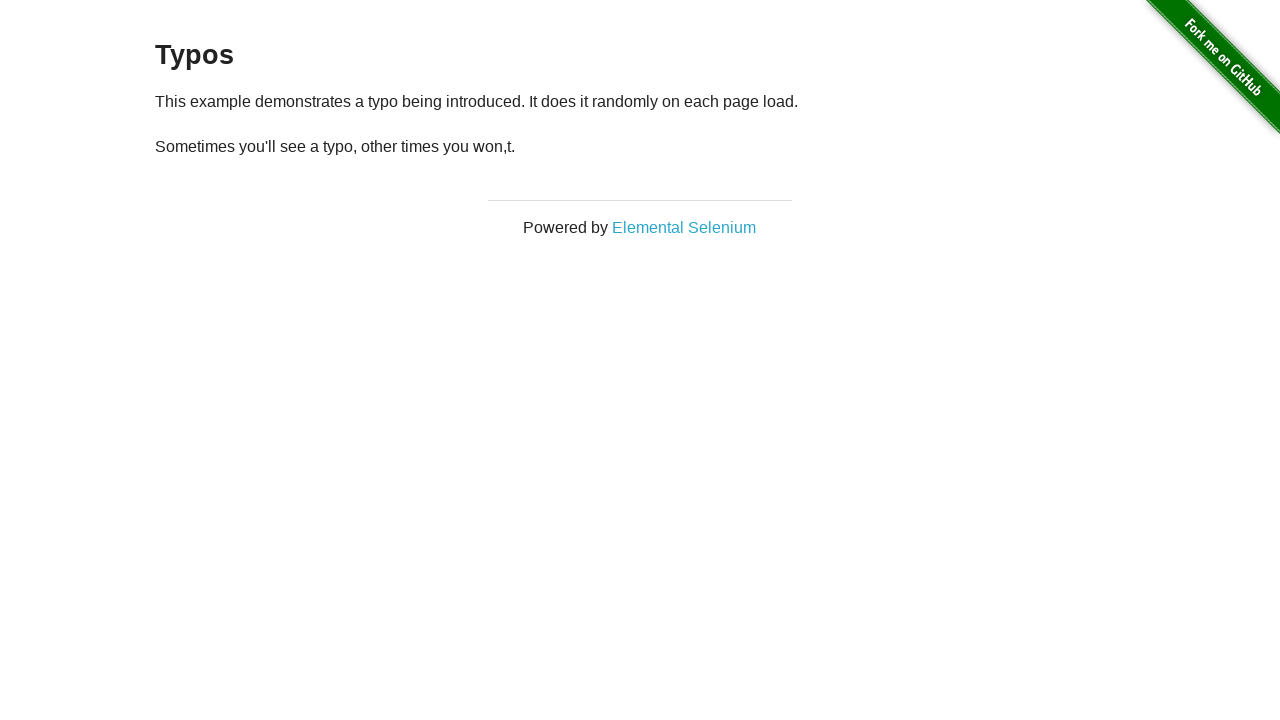

Verified total of 2 tabs are open
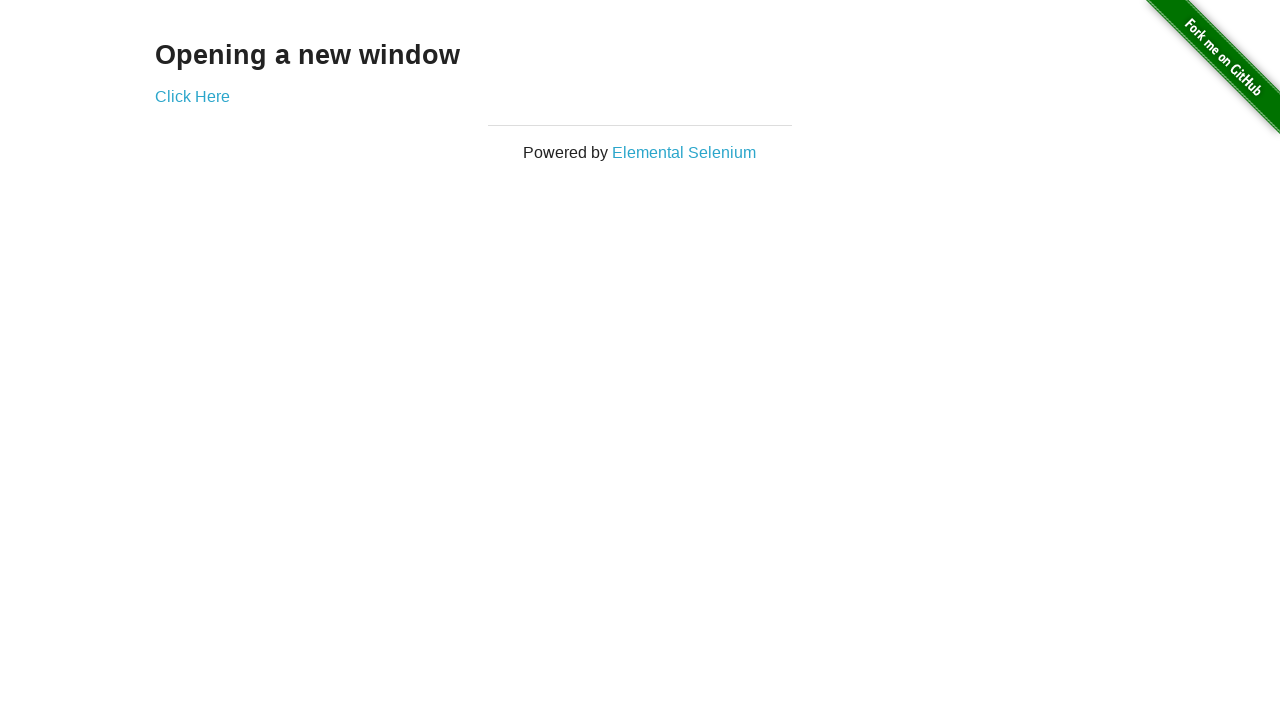

Verified new tab URL contains /typos
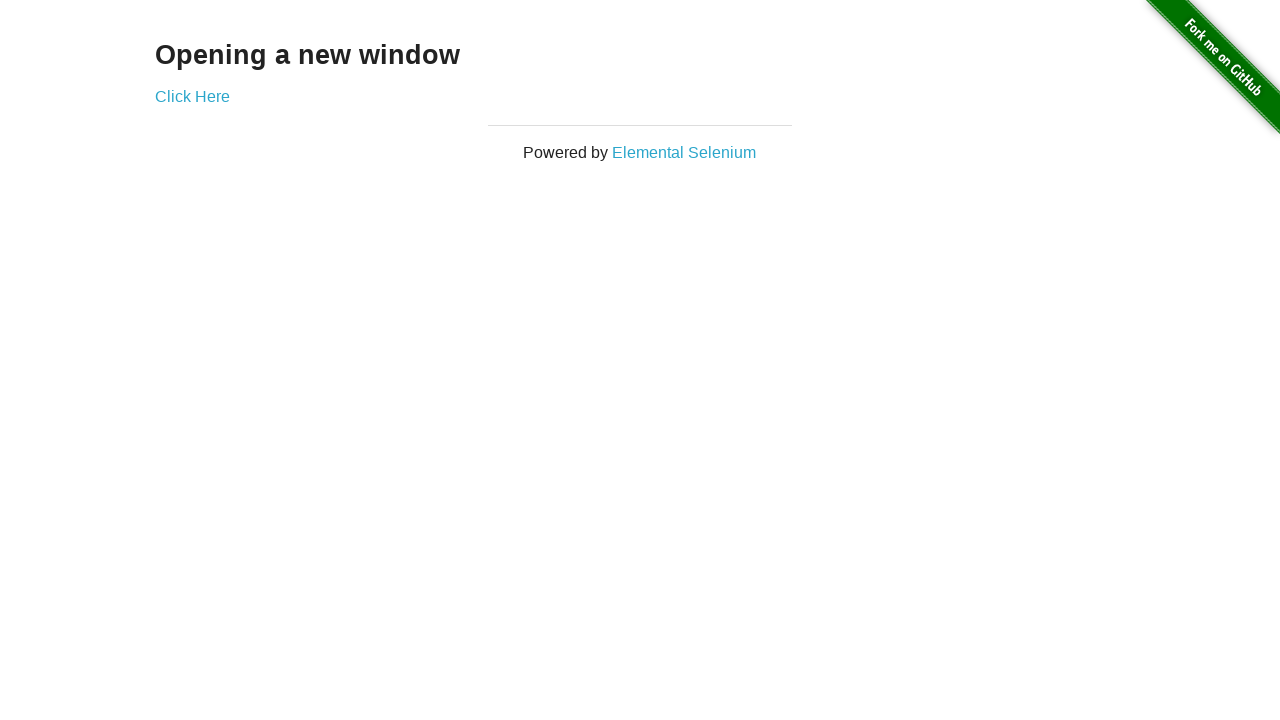

Verified new tab title is 'The Internet'
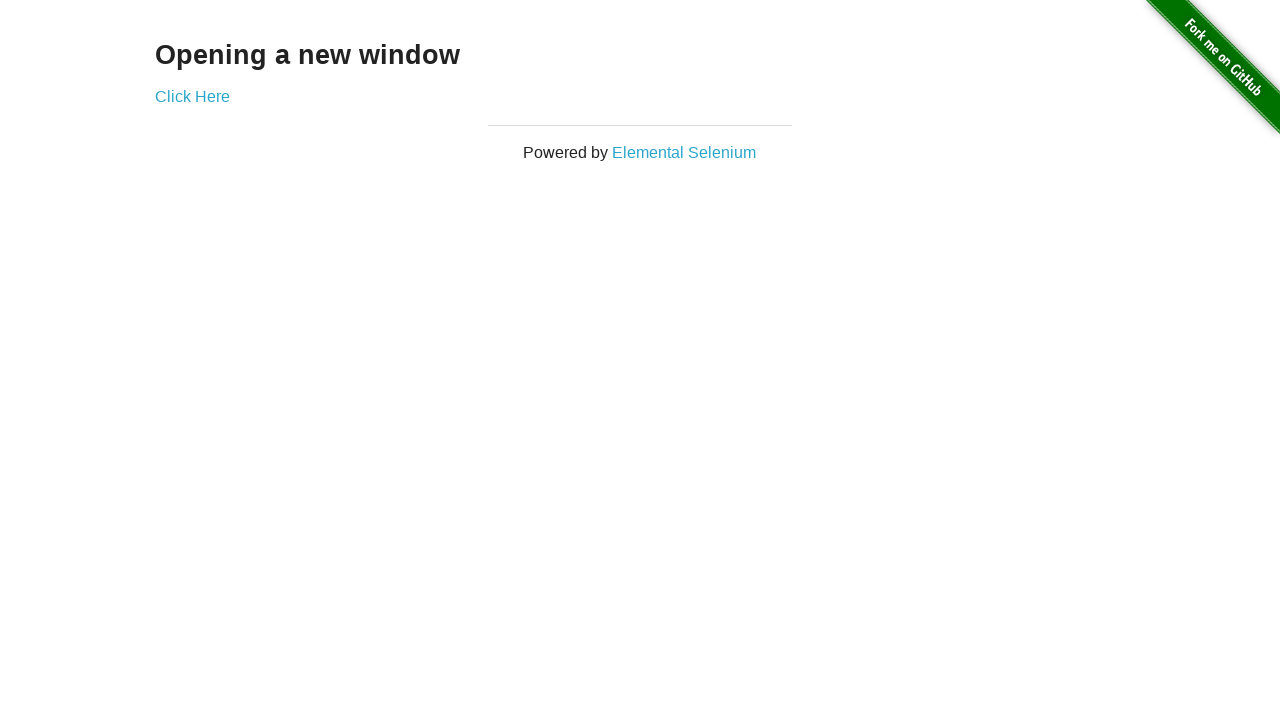

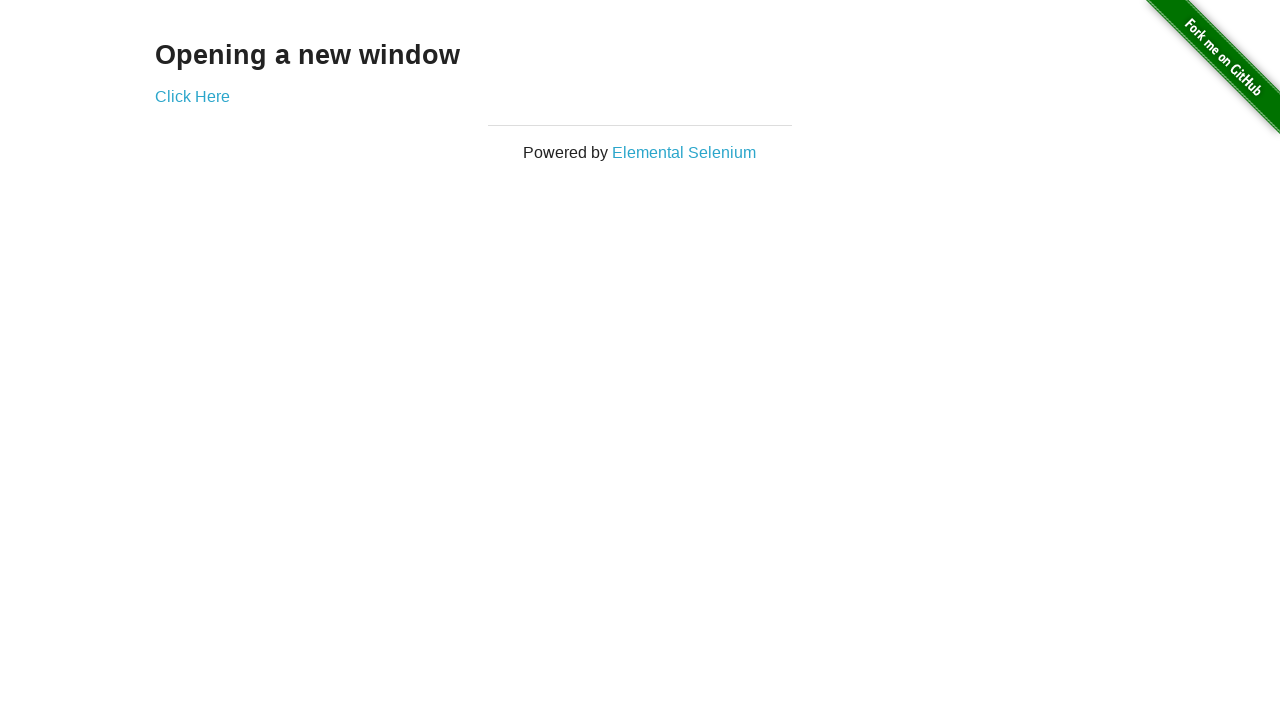